Tests clicking a button with specific CSS classes on the UI Testing Playground class attribute page, which demonstrates handling elements with multiple CSS classes.

Starting URL: http://uitestingplayground.com/classattr

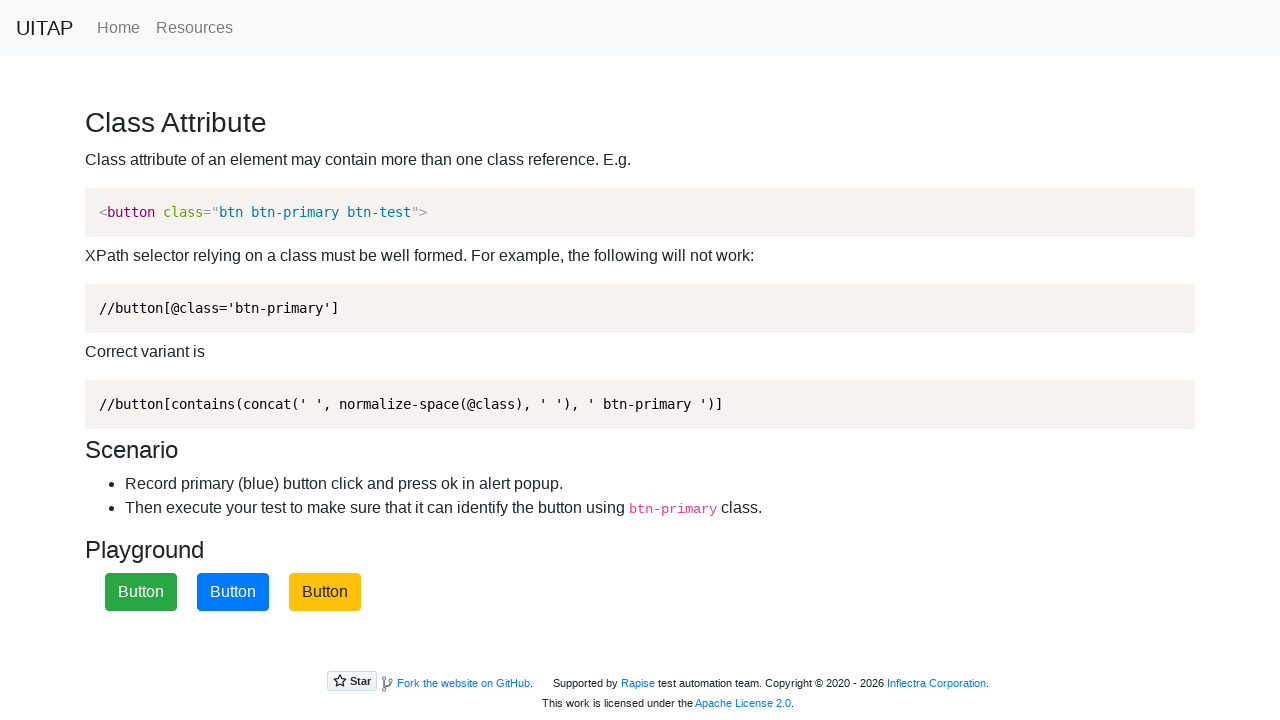

Navigated to UI Testing Playground class attribute page
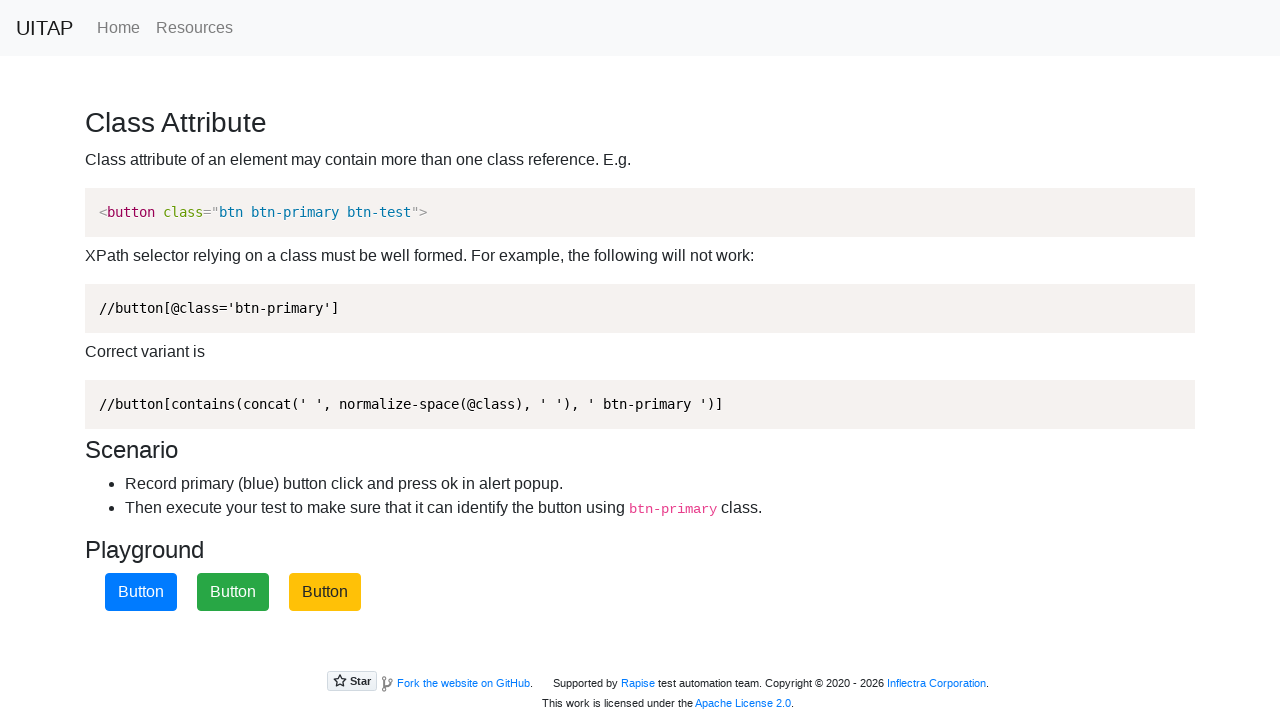

Clicked the primary button with multiple CSS classes (btn and btn-primary) at (141, 592) on .btn.btn-primary
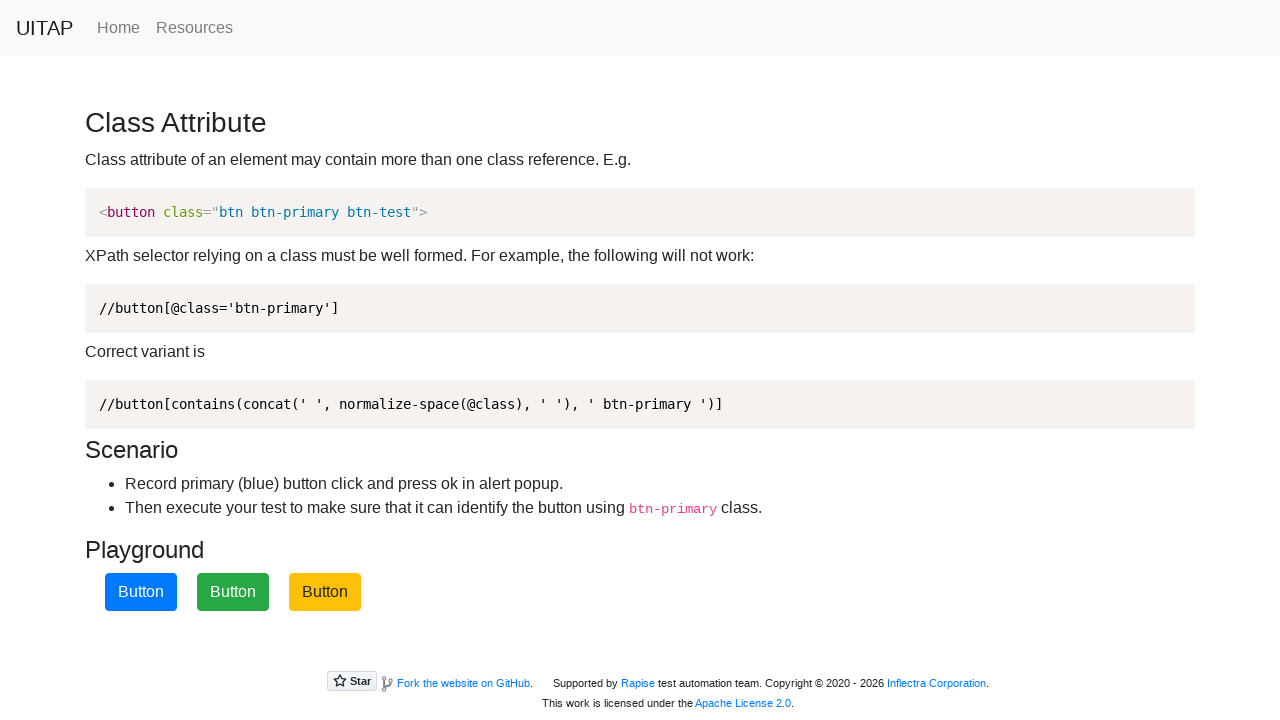

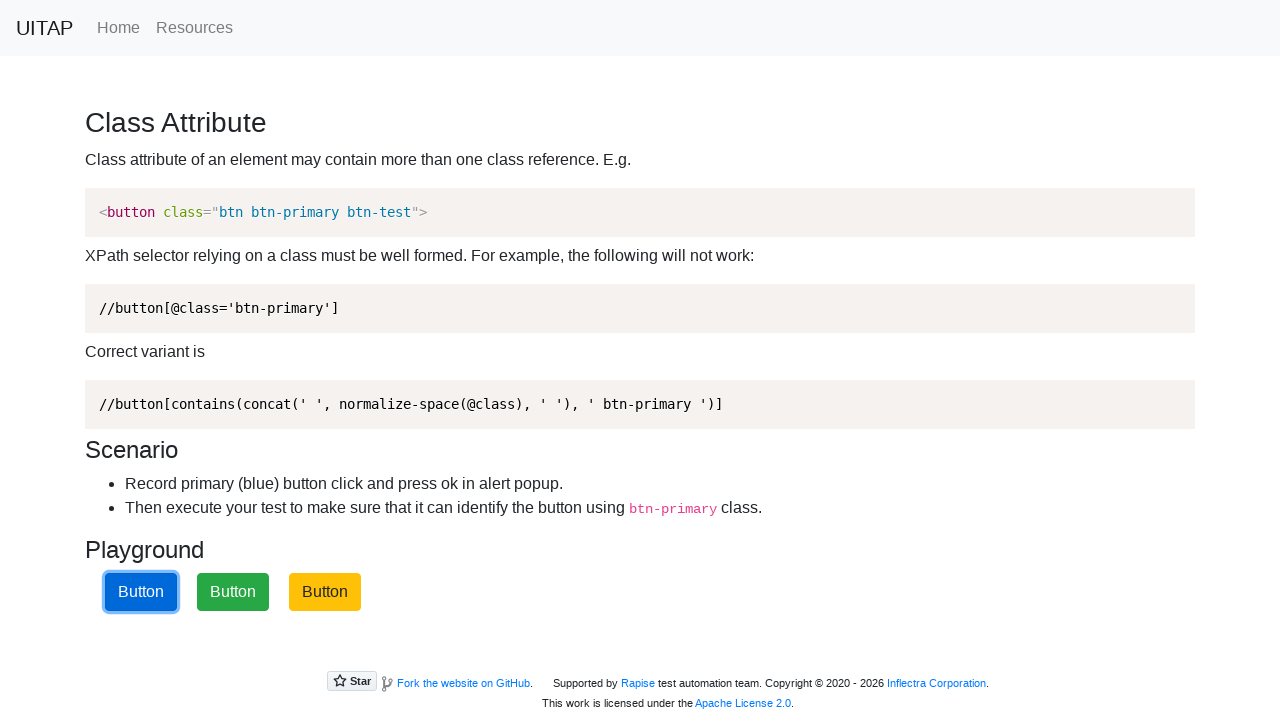